Tests the customer registration flow by filling out a registration form with user details and submitting it

Starting URL: https://parabank.parasoft.com/parabank/index.htm

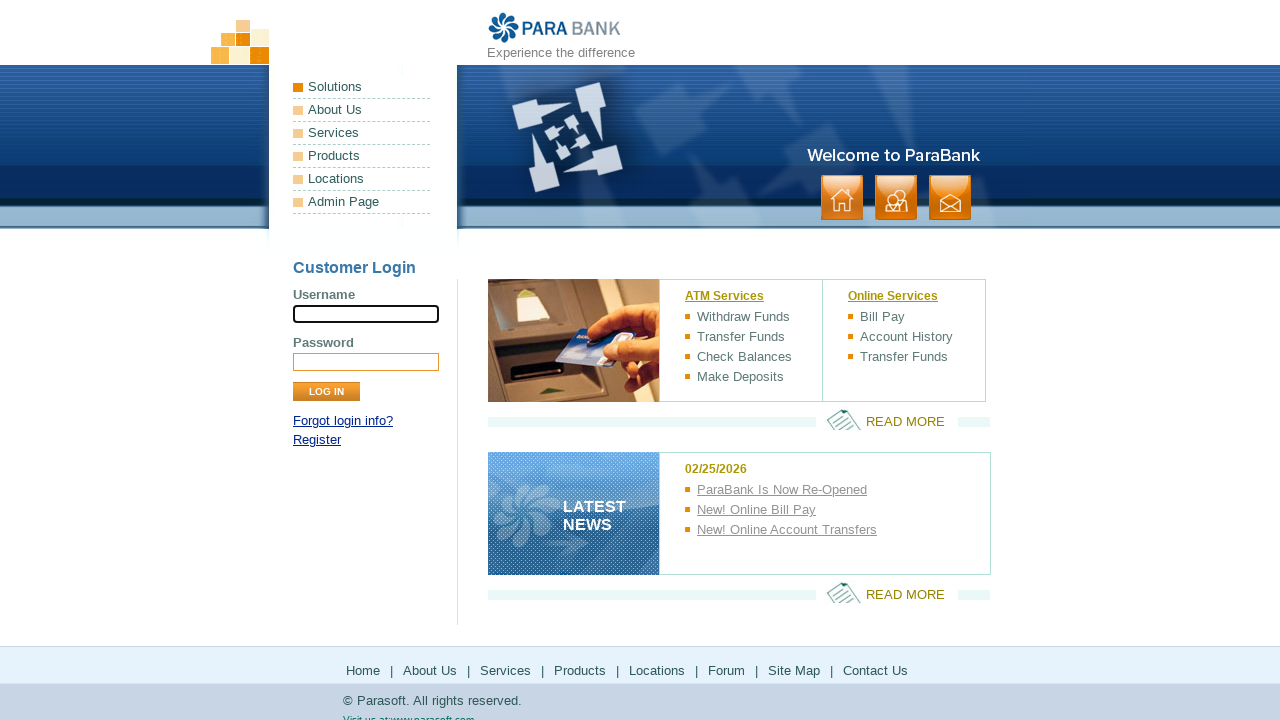

Clicked Register link to navigate to registration page at (317, 440) on a:text('Register')
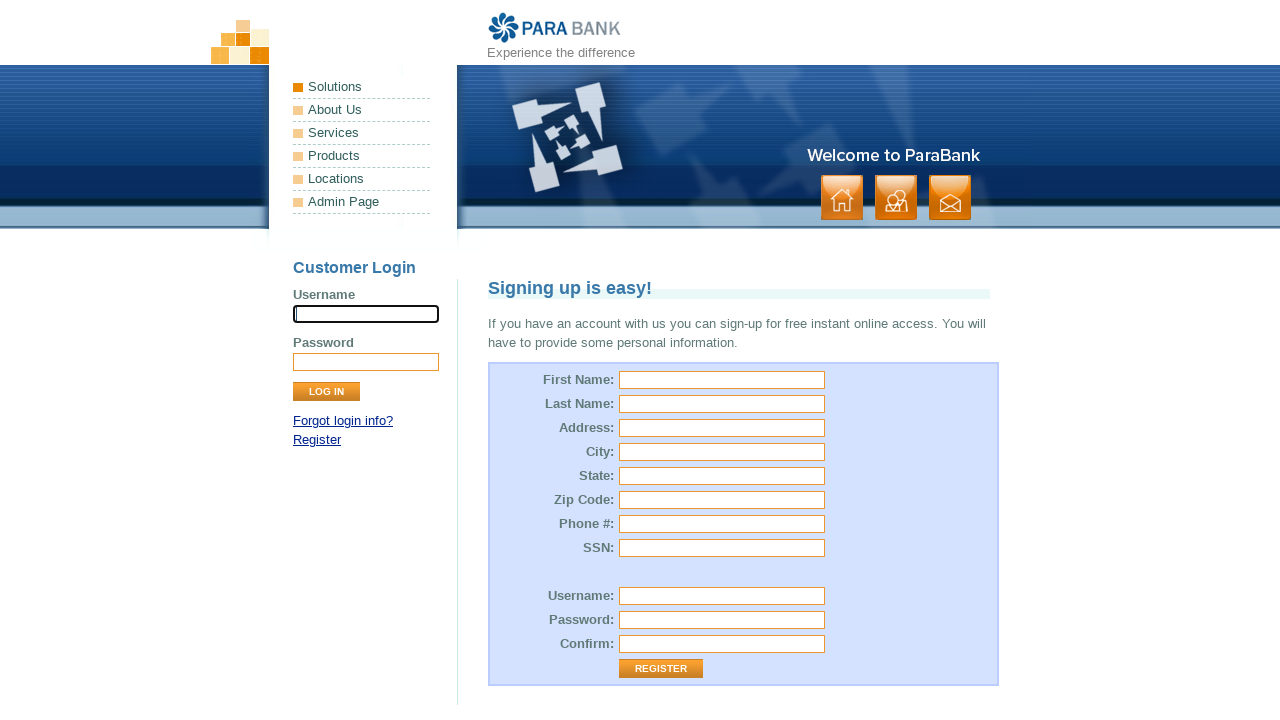

Filled first name field with 'Ramu' on input[name='customer.firstName']
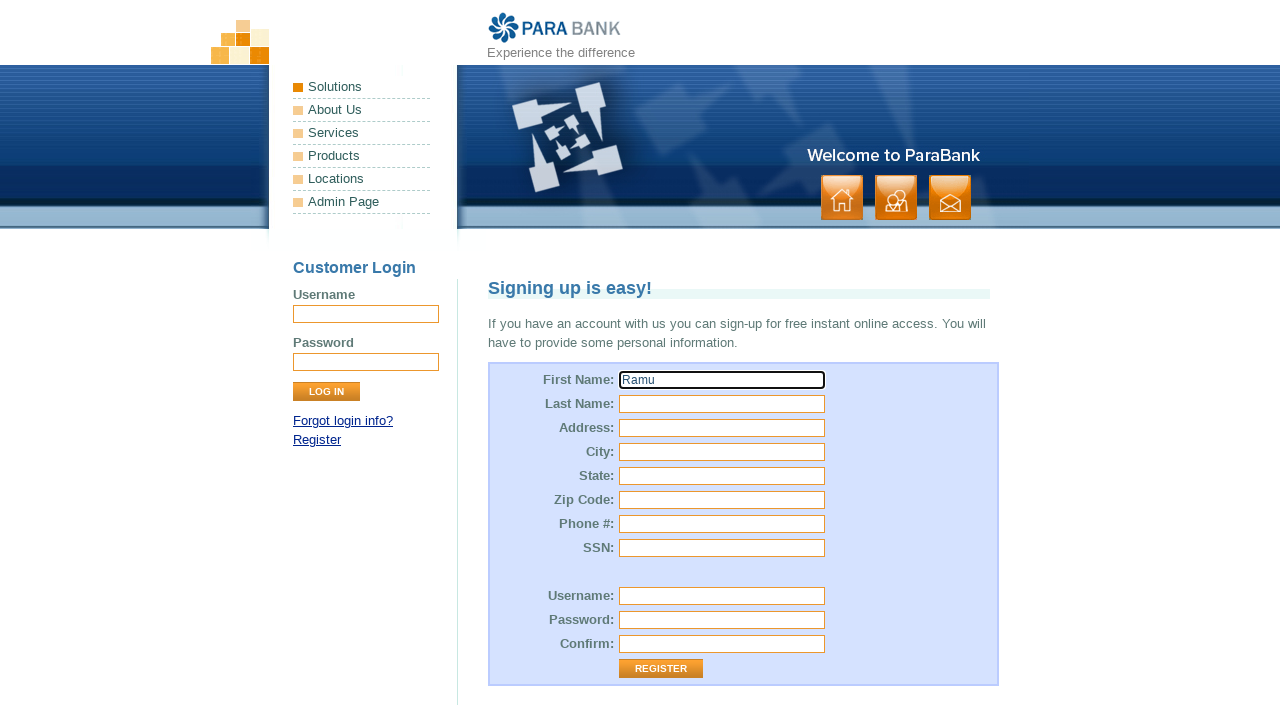

Filled last name field with 'Panda' on input[name='customer.lastName']
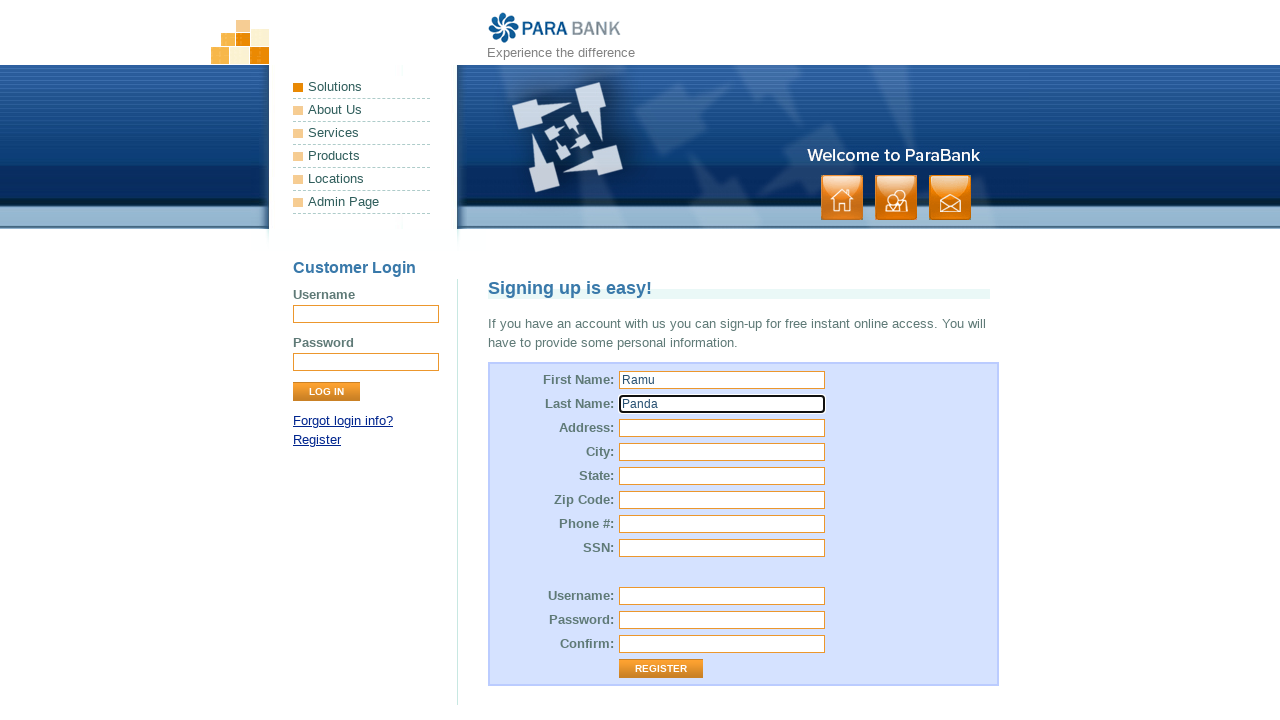

Filled street address field with '25E, Banaras' on input[name='customer.address.street']
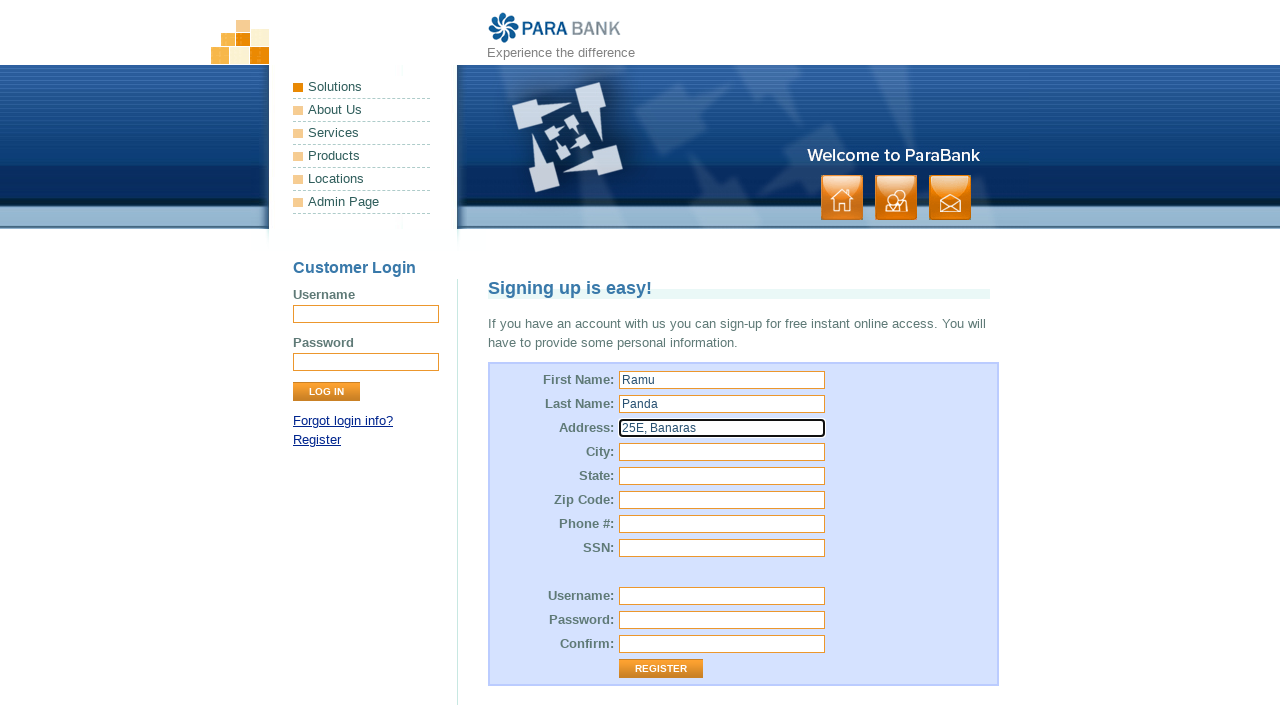

Filled city field with 'Tokyo' on input[name='customer.address.city']
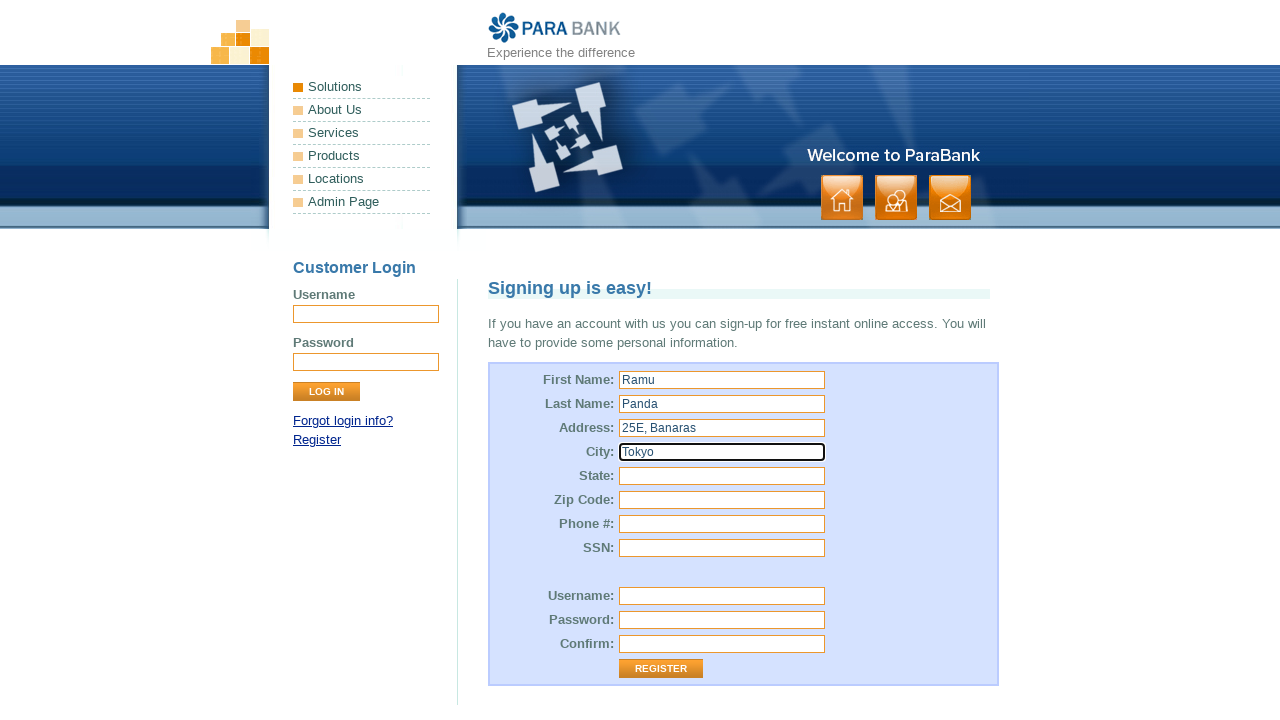

Filled state field with 'JAPAN' on input[name='customer.address.state']
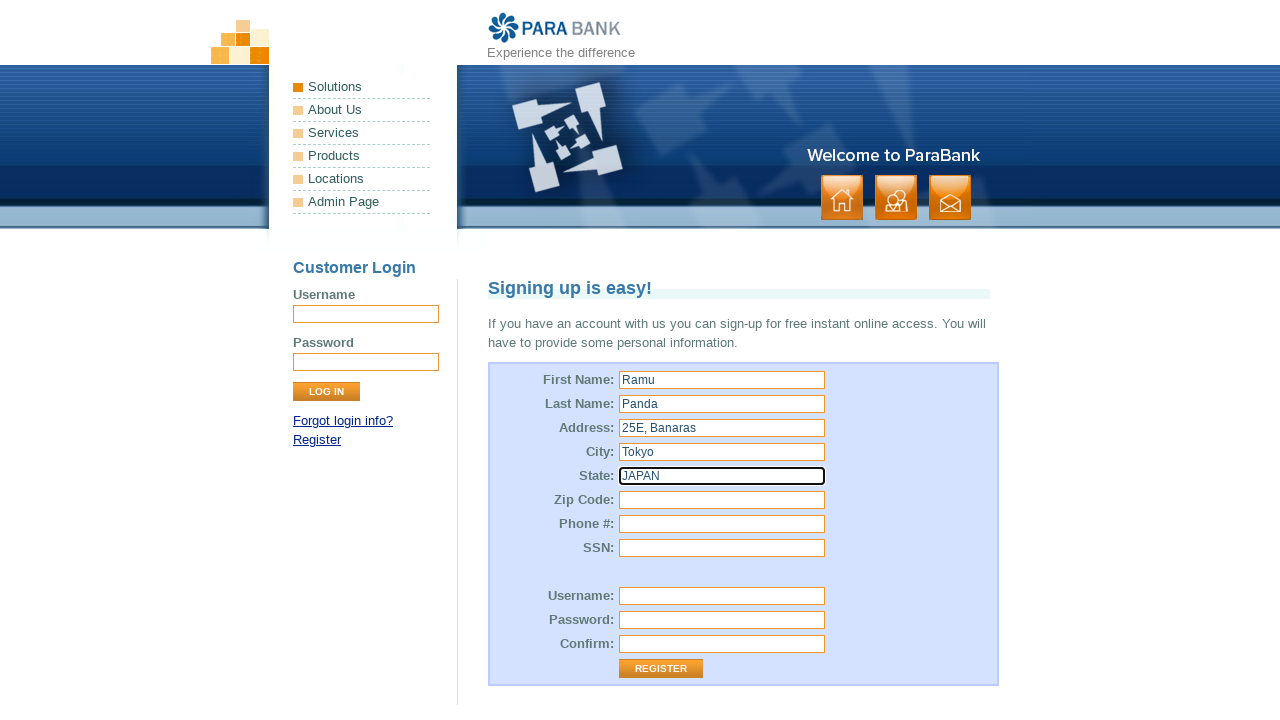

Filled zip code field with '8971231' on #customer\.address\.zipCode
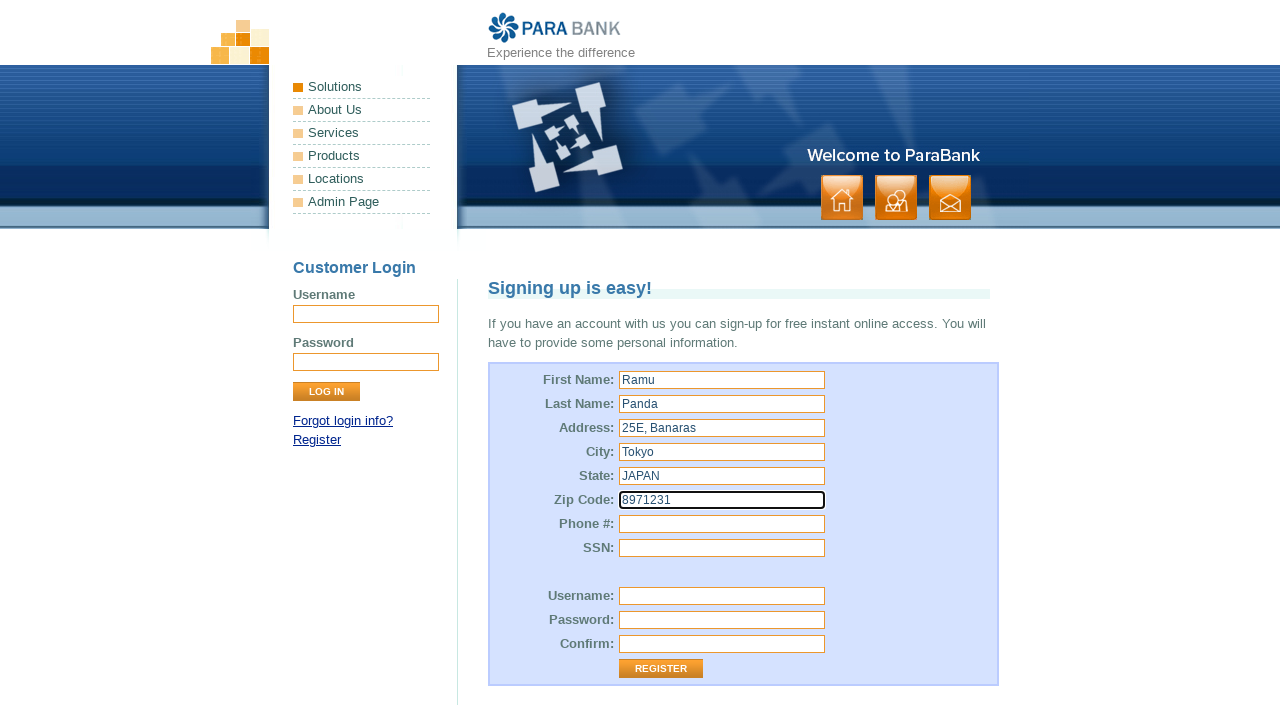

Filled phone number field with '1234567890' on input[name='customer.phoneNumber']
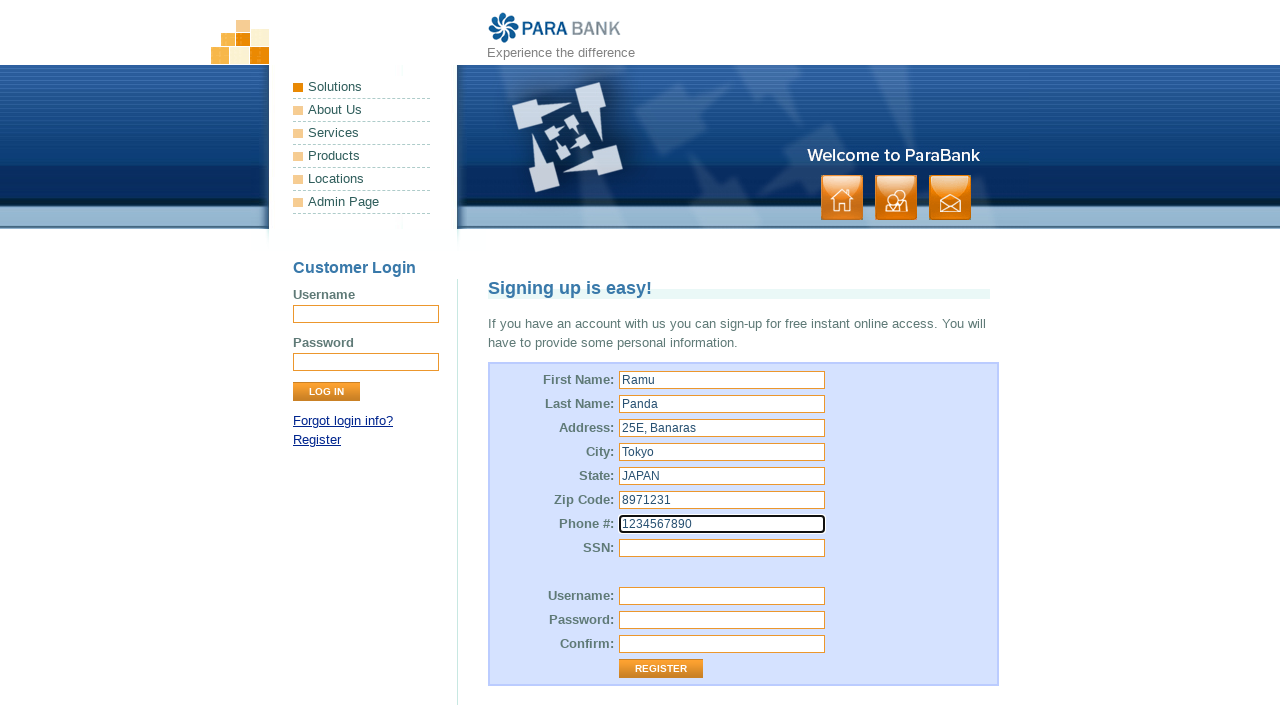

Filled SSN field with '987654321' on input[name='customer.ssn']
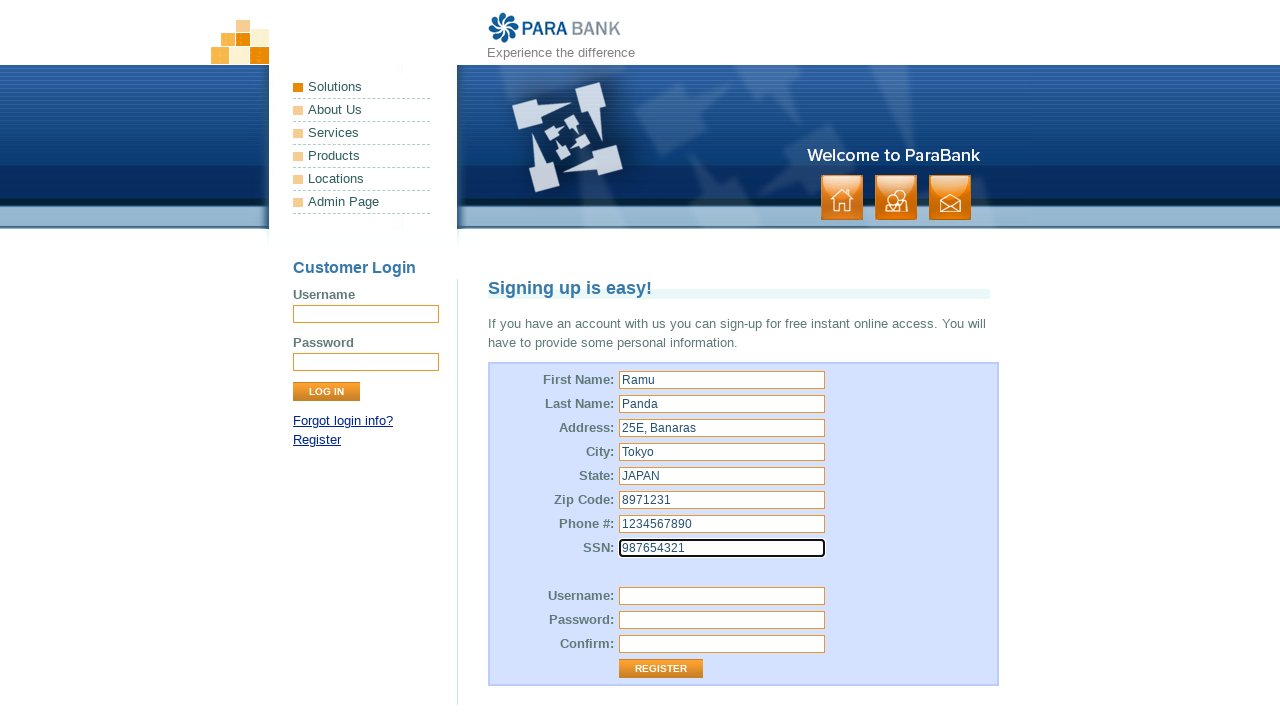

Filled username field with 'Test1772060455490@xyz.com' on input[name='customer.username']
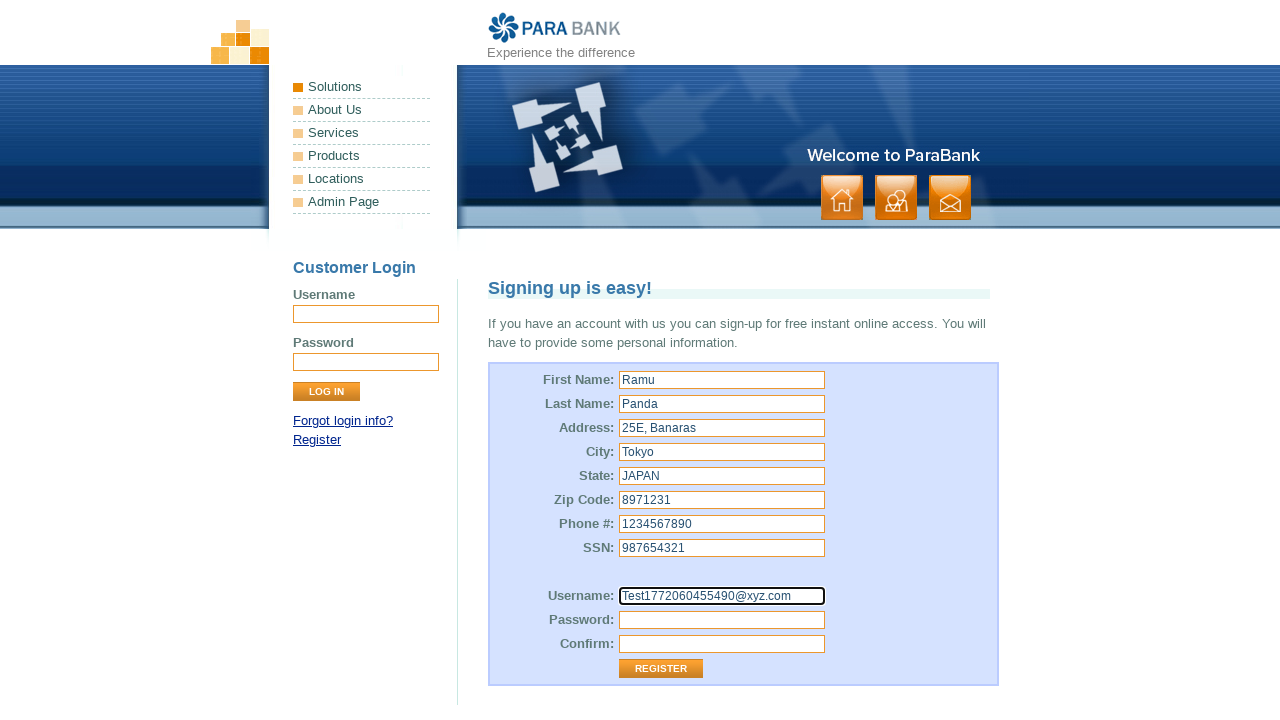

Filled password field with generated password on input[name='customer.password']
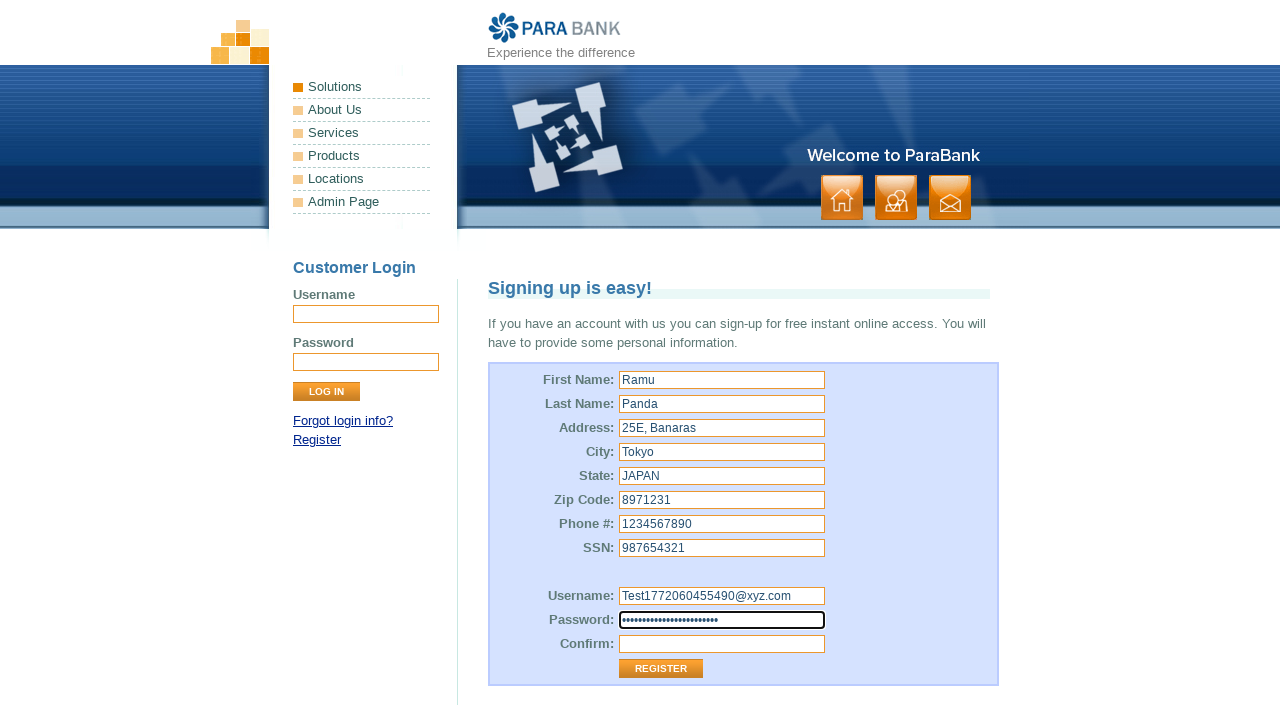

Filled password confirmation field with same password on input[name='repeatedPassword']
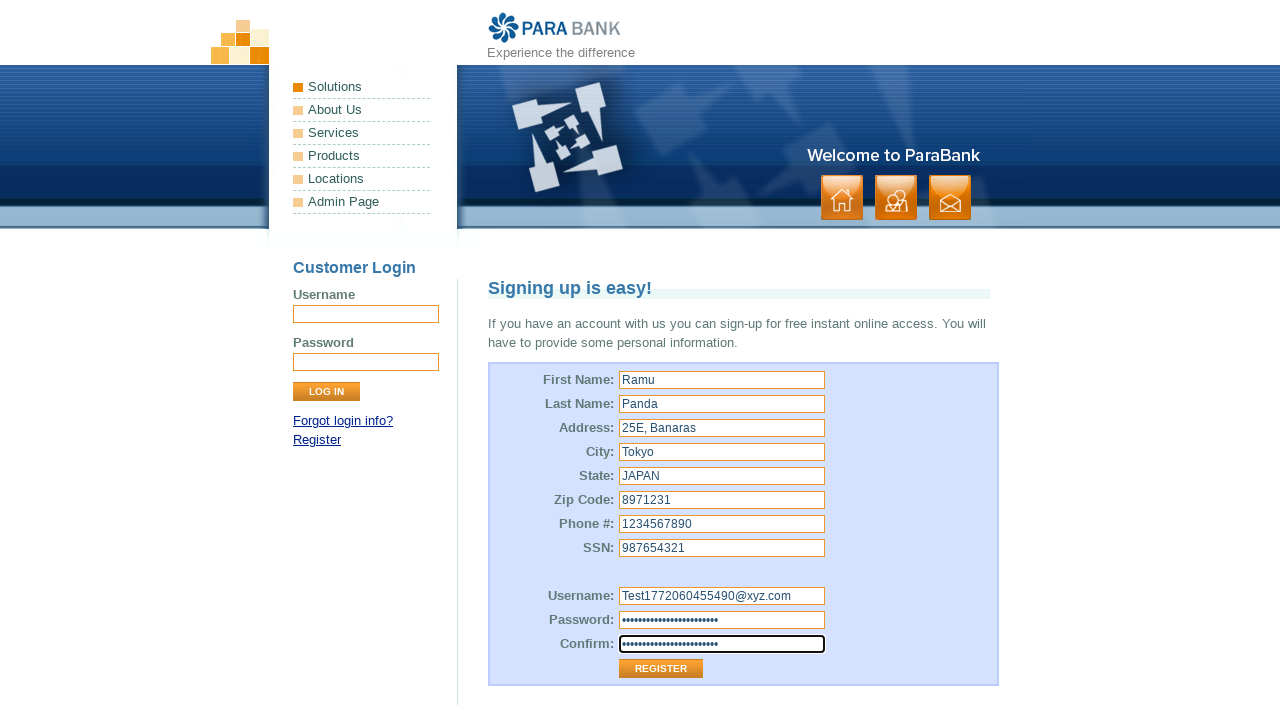

Clicked submit button to register customer at (896, 198) on .button
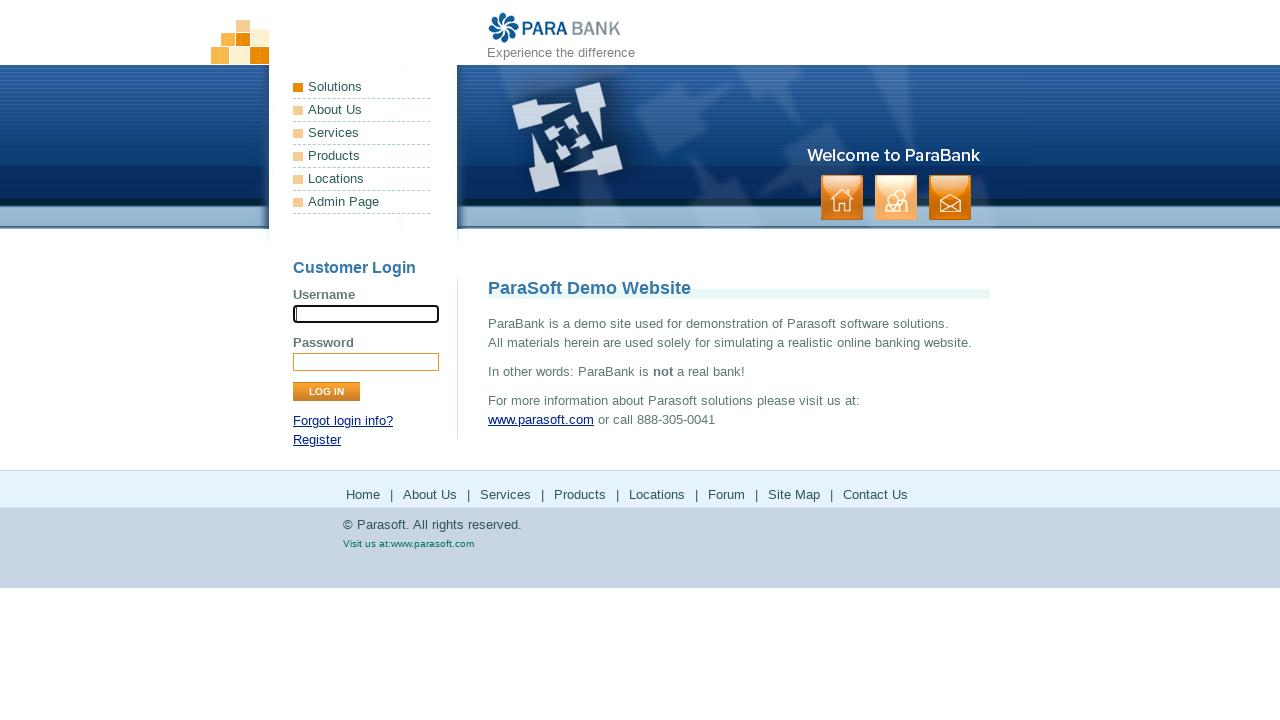

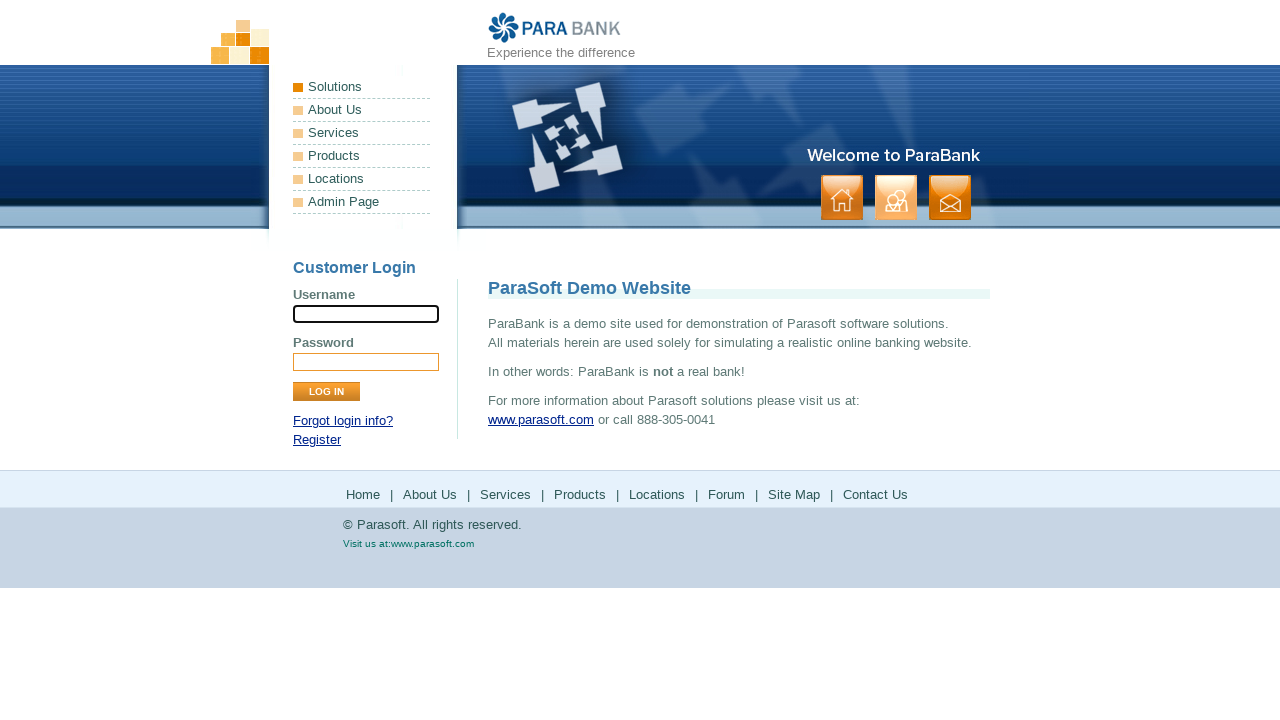